Tests hover functionality by moving the mouse over user avatars and verifying the displayed hover text for each avatar

Starting URL: http://the-internet.herokuapp.com/hovers

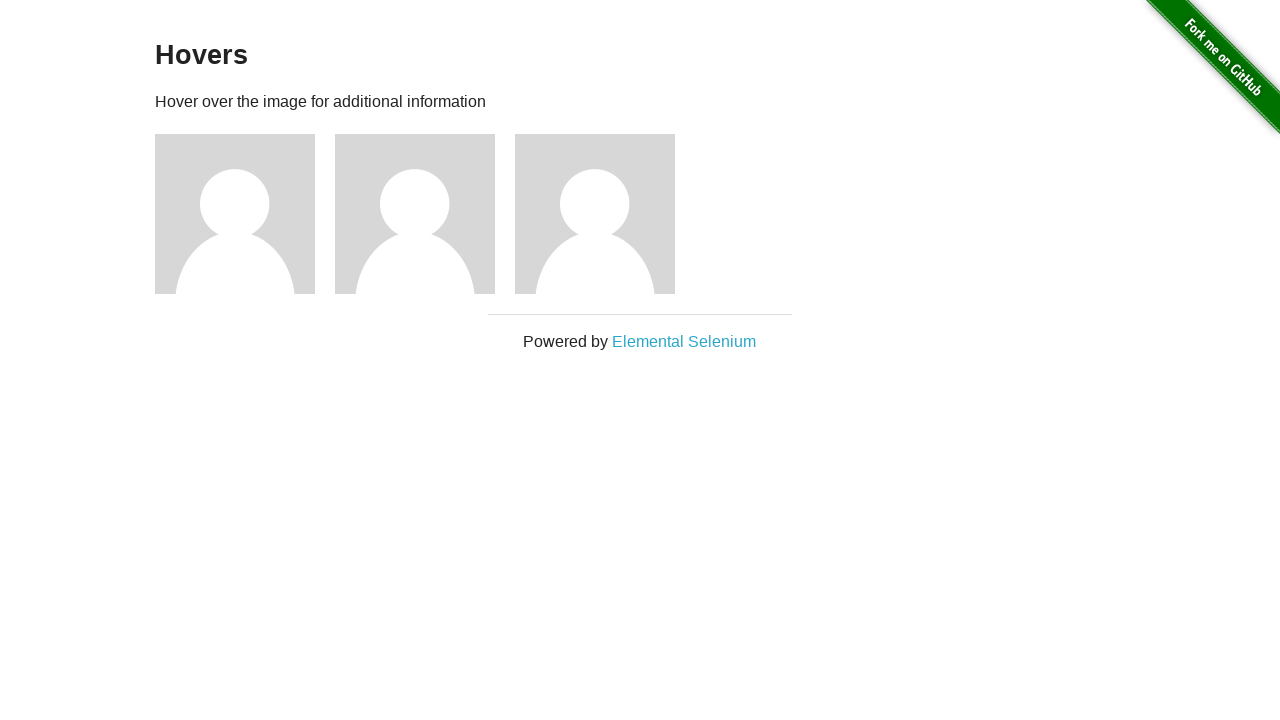

Located all user avatar elements on the page
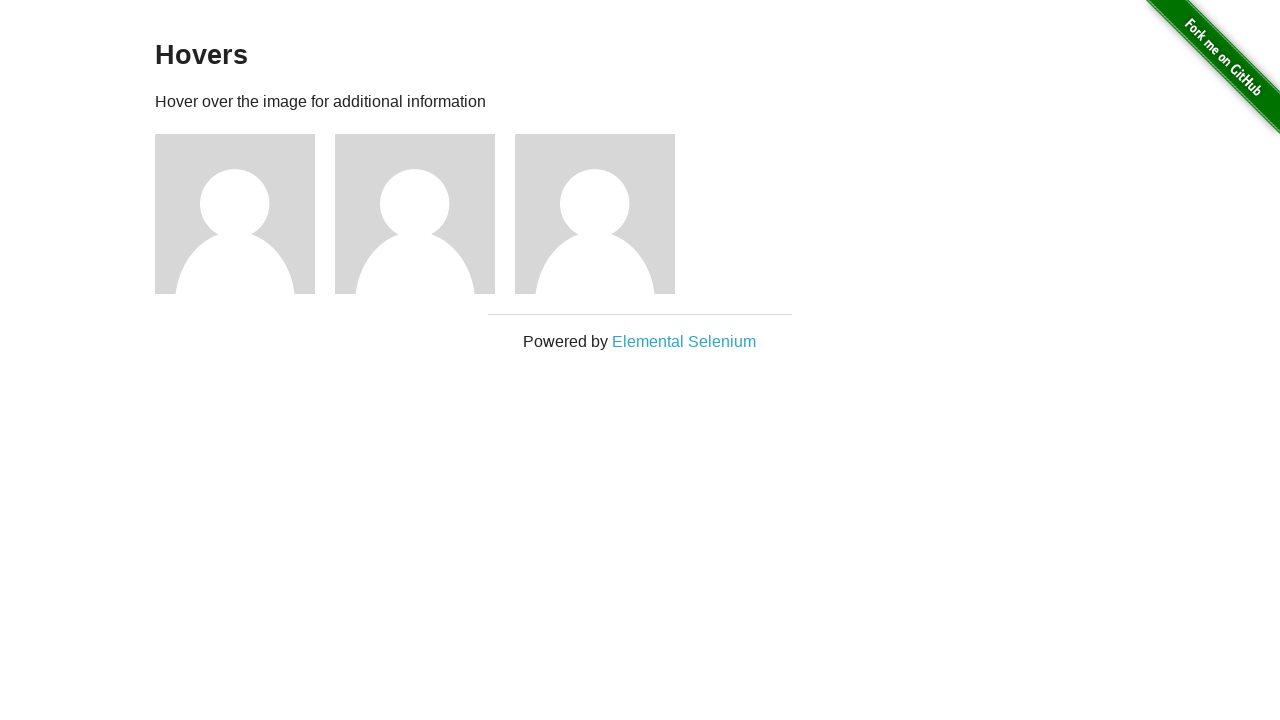

Hovered over user avatar 1 at (245, 214) on .figure >> nth=0
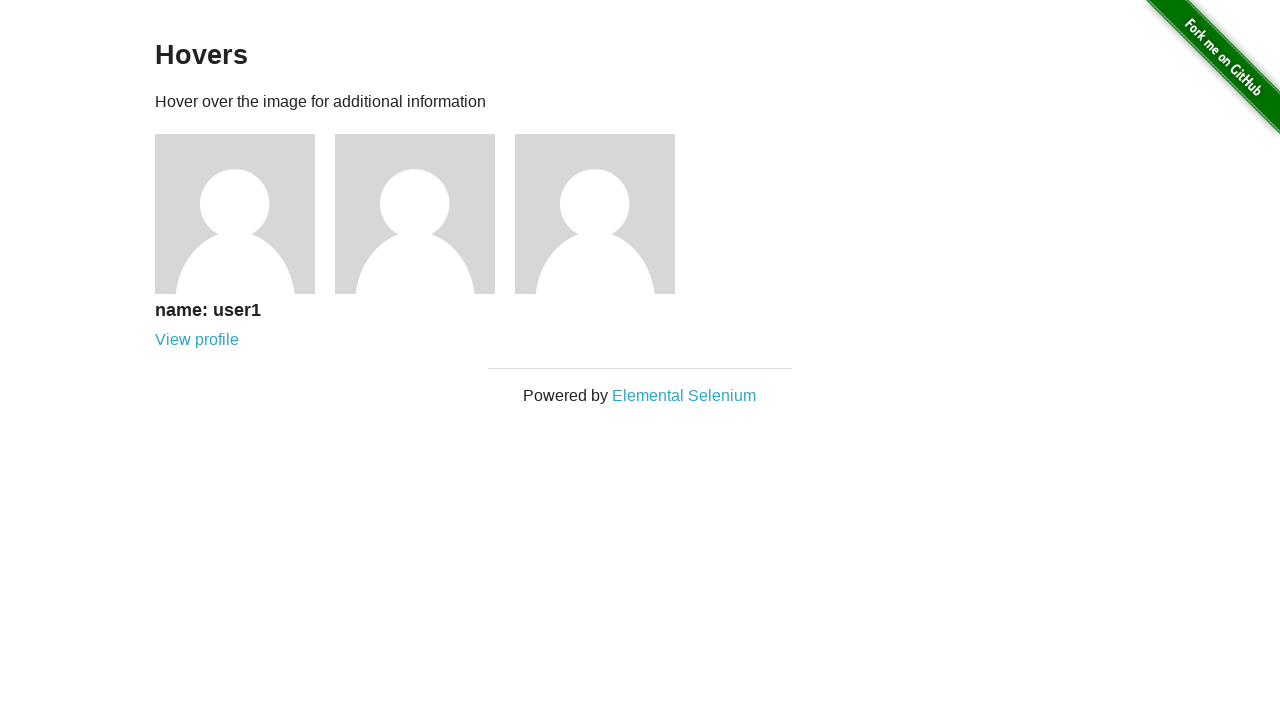

Retrieved hover text element for avatar 1
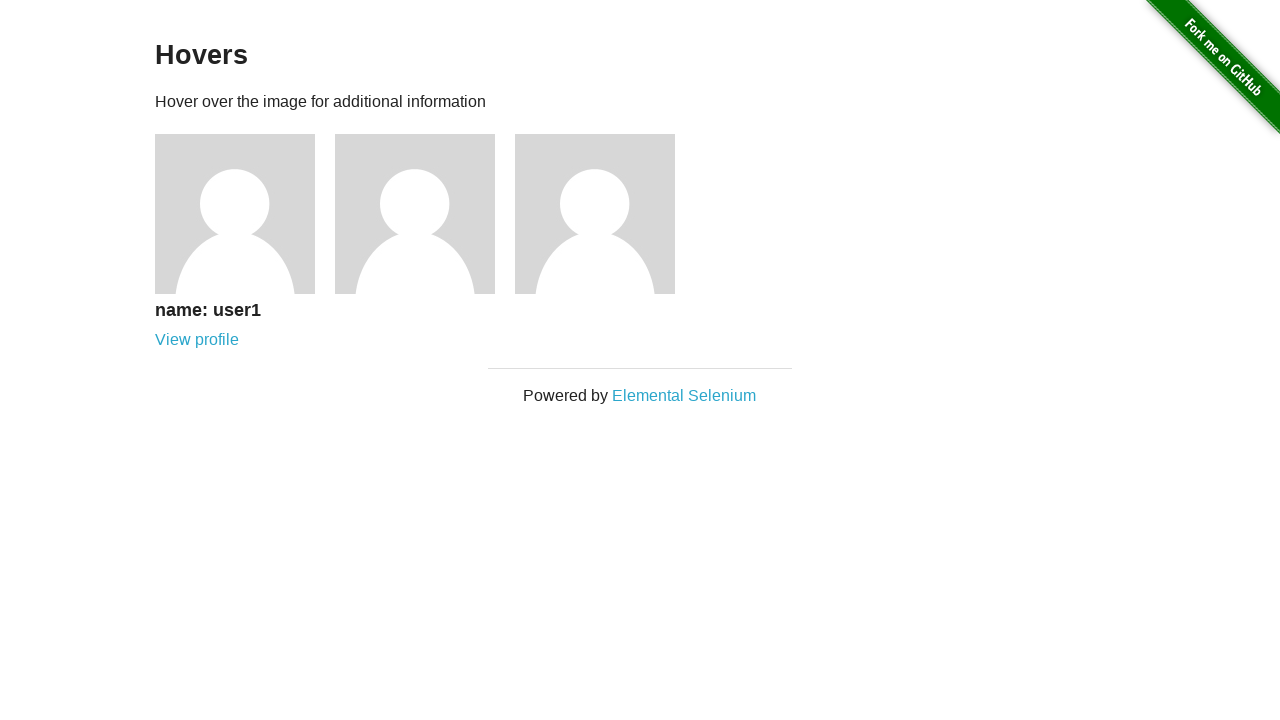

Verified hover text for avatar 1 matches expected value 'name: user1'
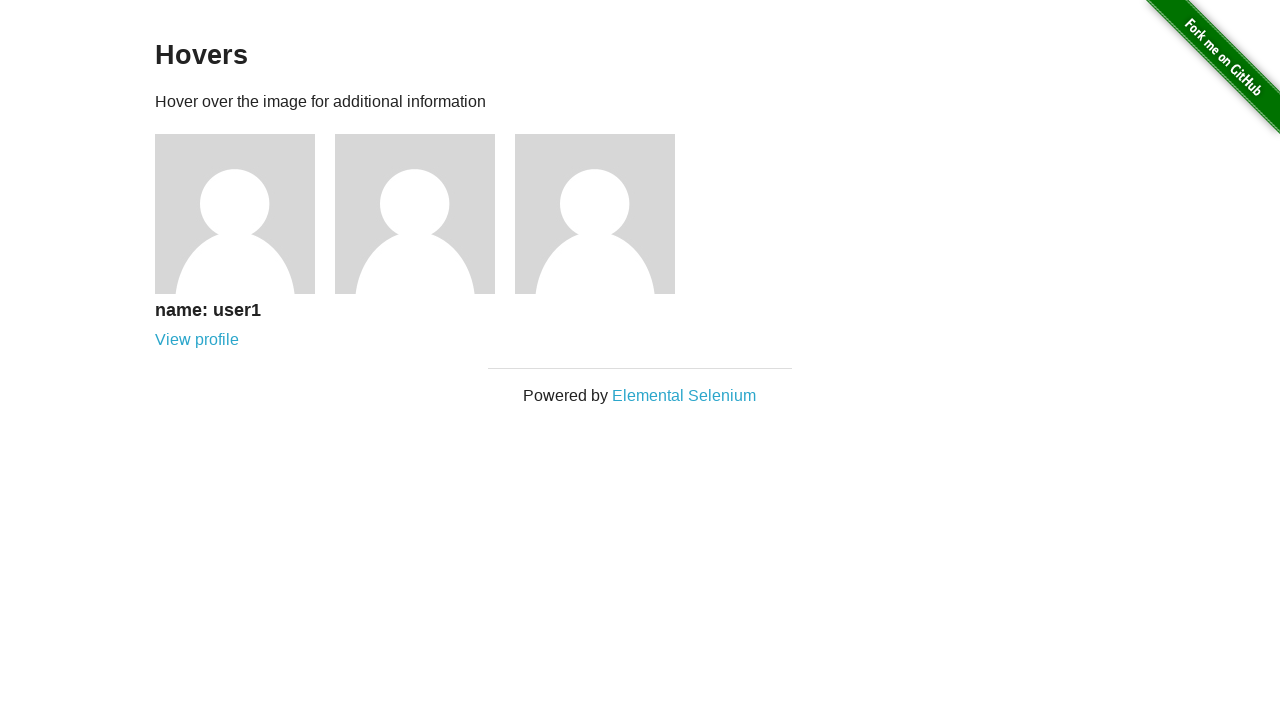

Hovered over user avatar 2 at (425, 214) on .figure >> nth=1
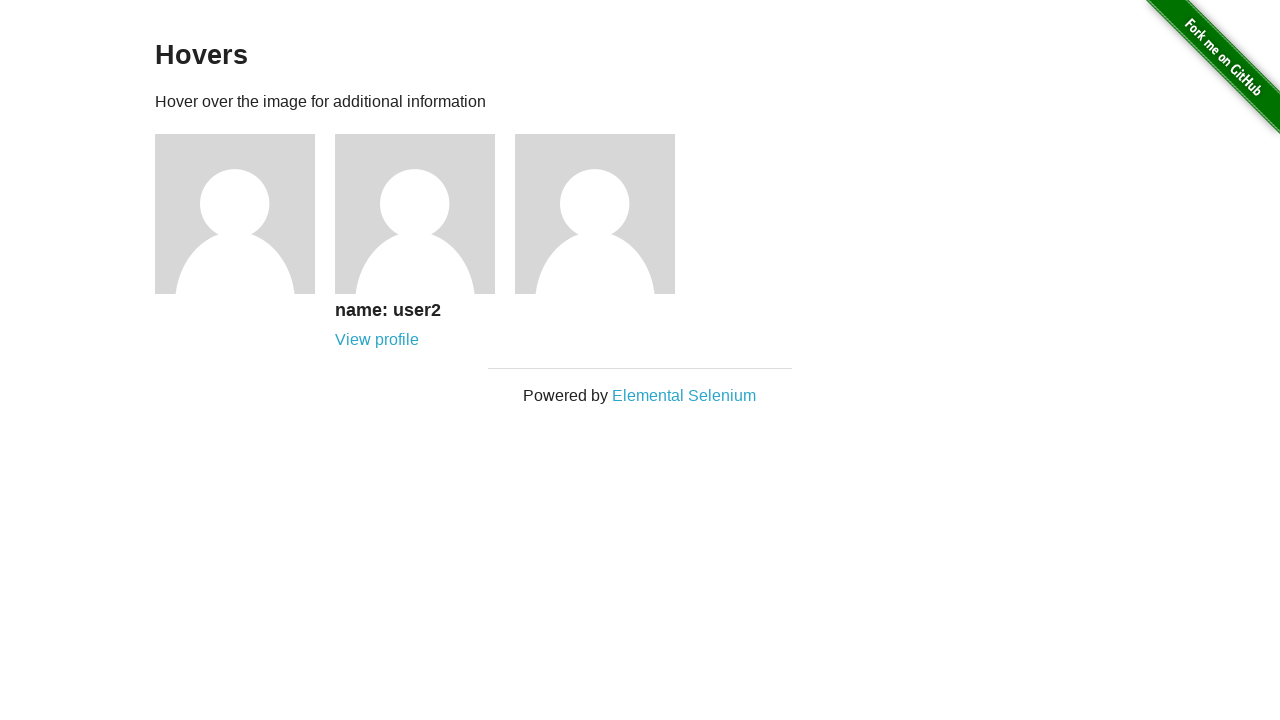

Retrieved hover text element for avatar 2
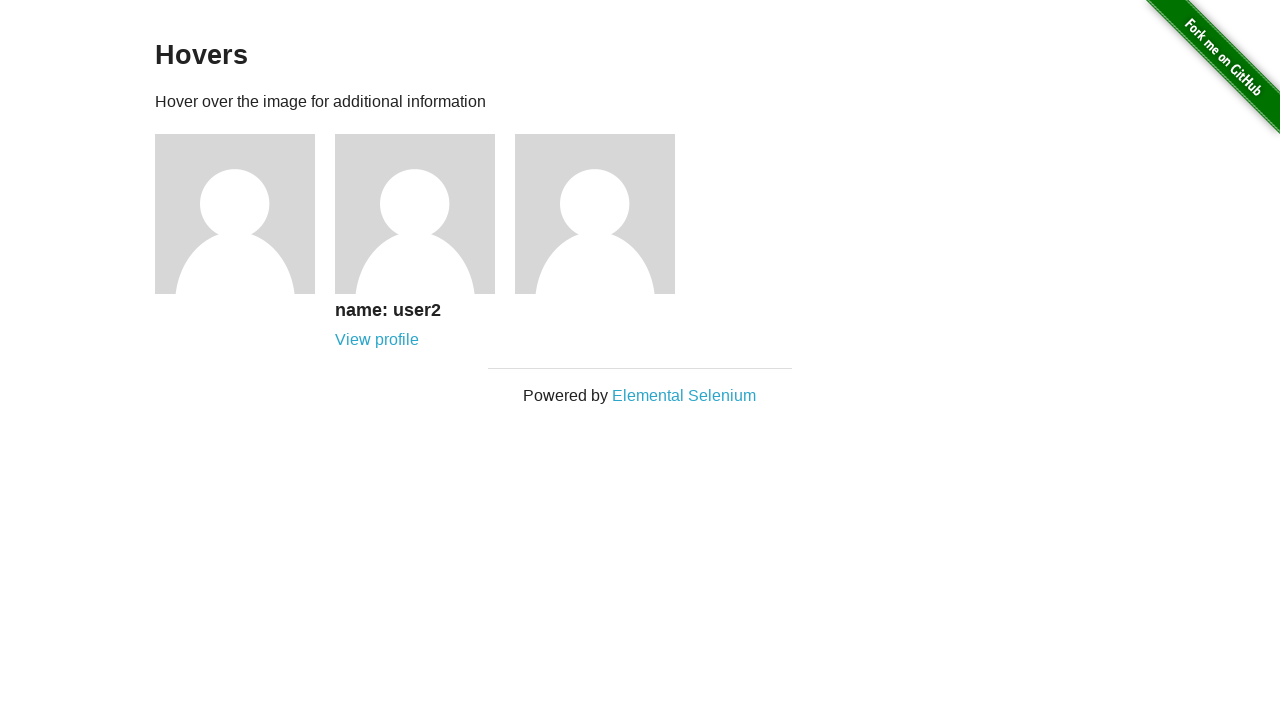

Verified hover text for avatar 2 matches expected value 'name: user2'
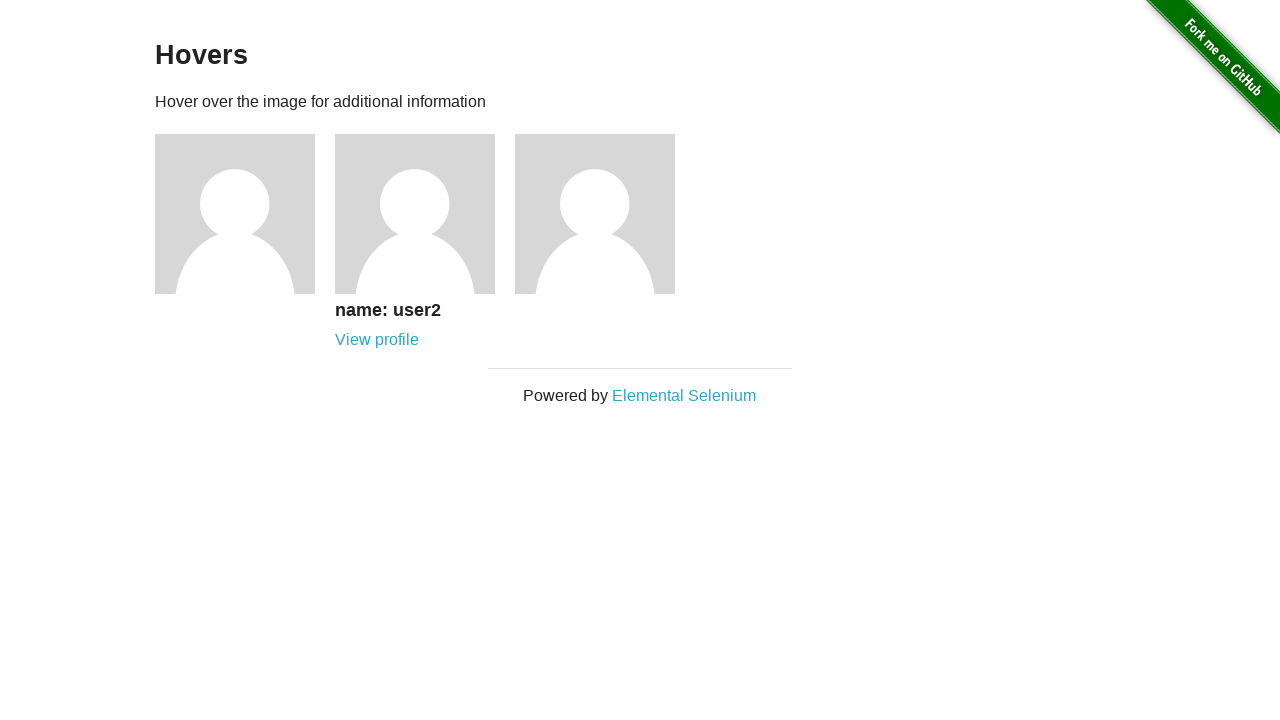

Hovered over user avatar 3 at (605, 214) on .figure >> nth=2
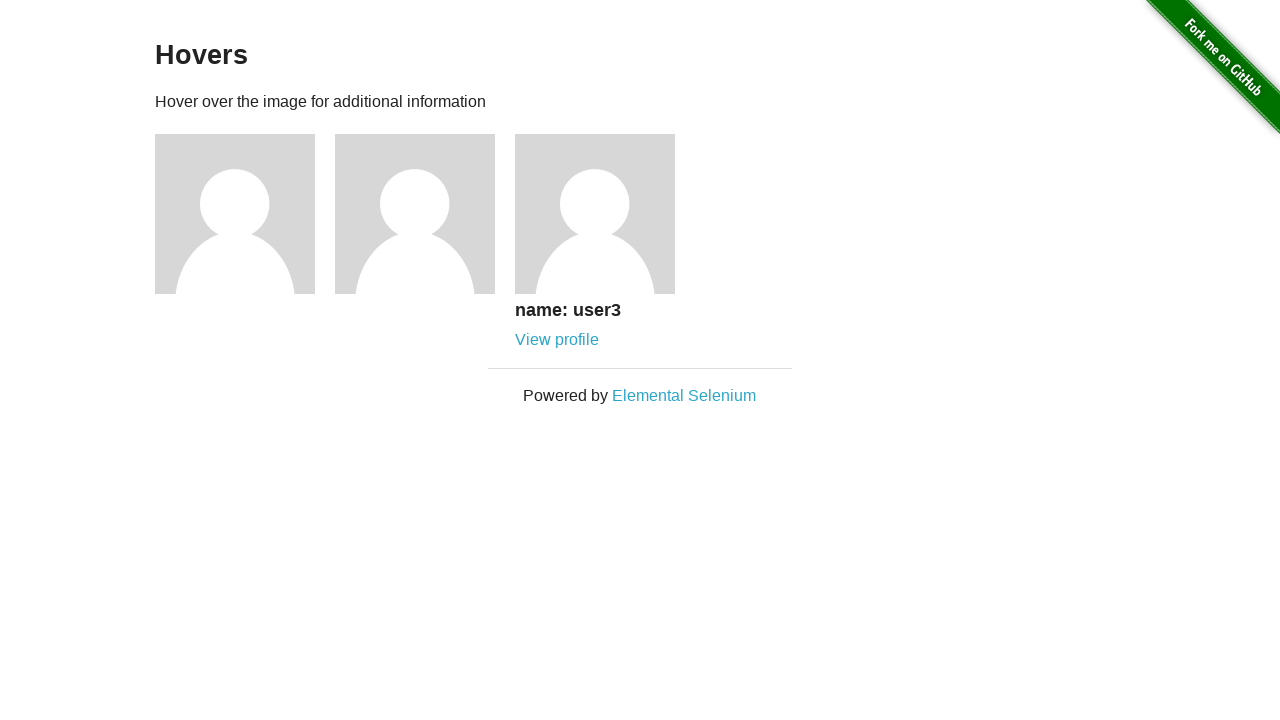

Retrieved hover text element for avatar 3
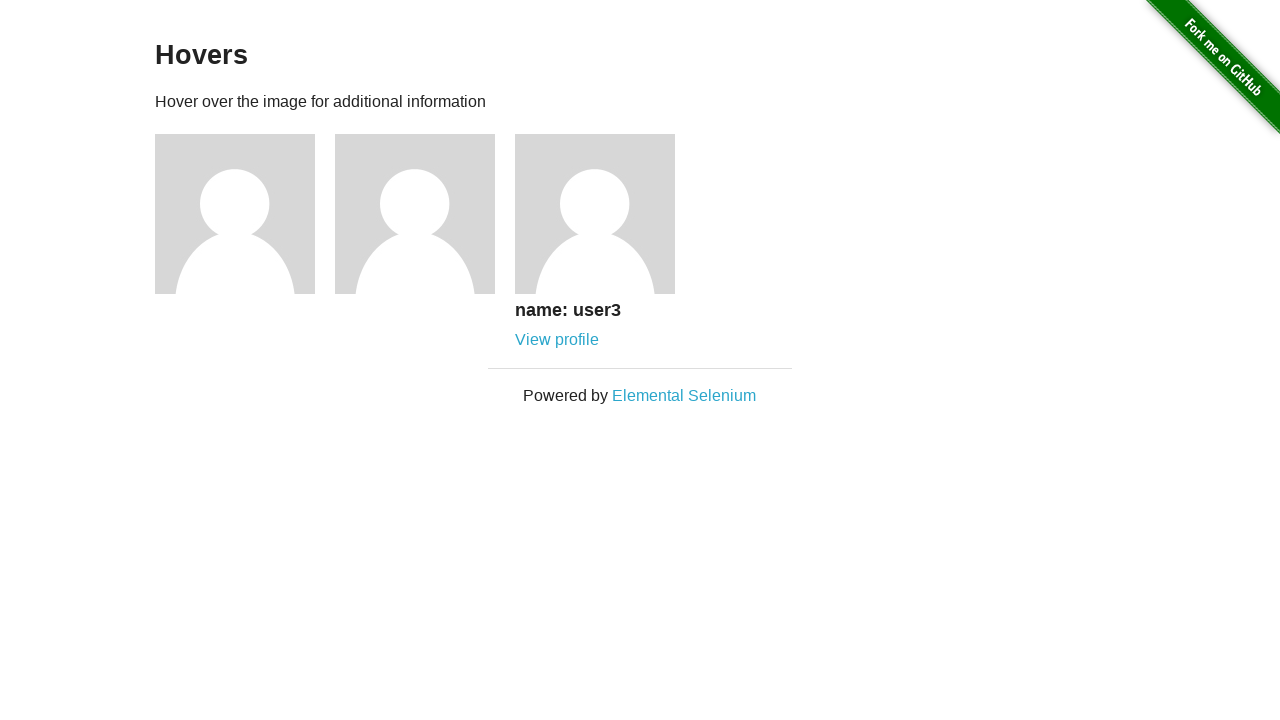

Verified hover text for avatar 3 matches expected value 'name: user3'
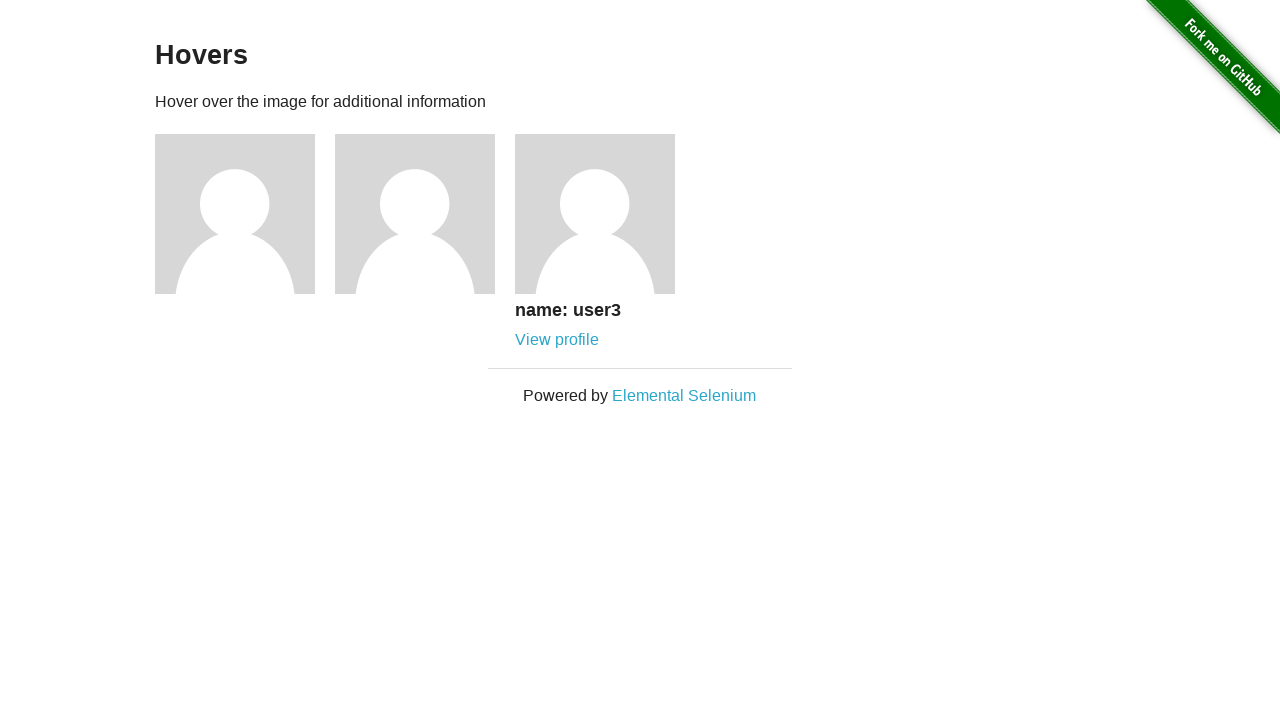

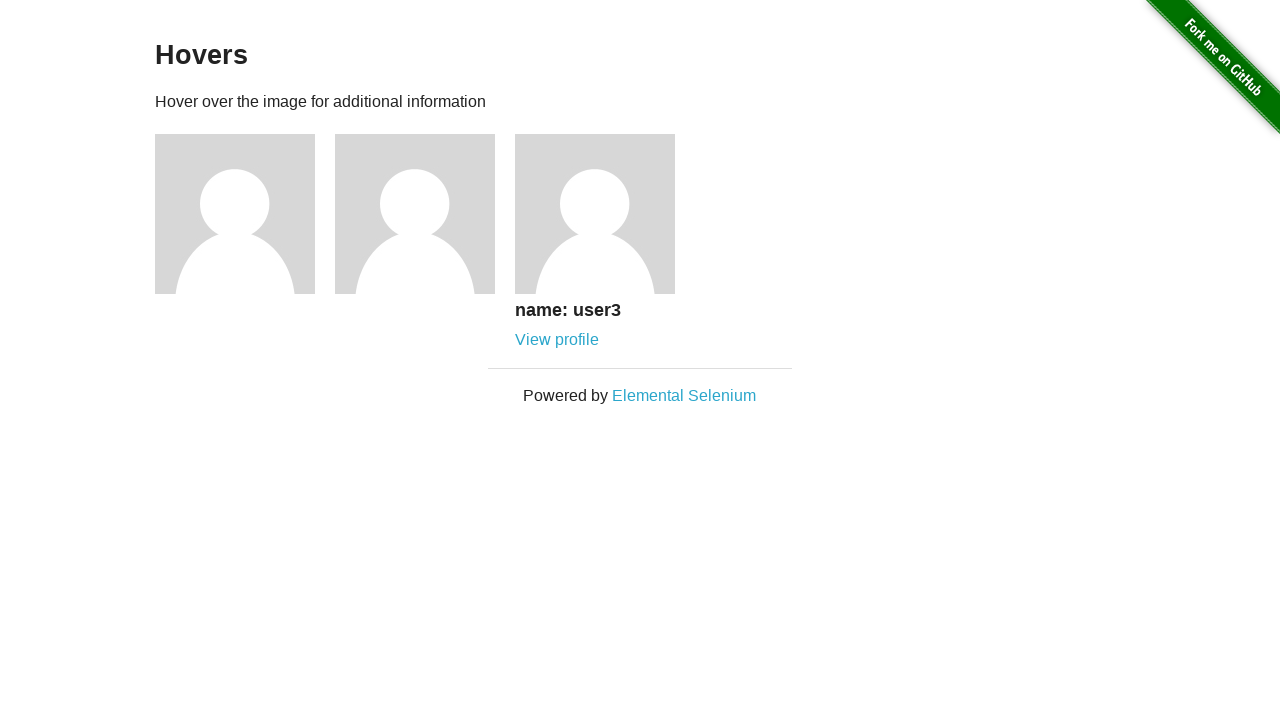